Opens the browser and navigates to the Advantage Online Shopping homepage

Starting URL: https://advantageonlineshopping.com

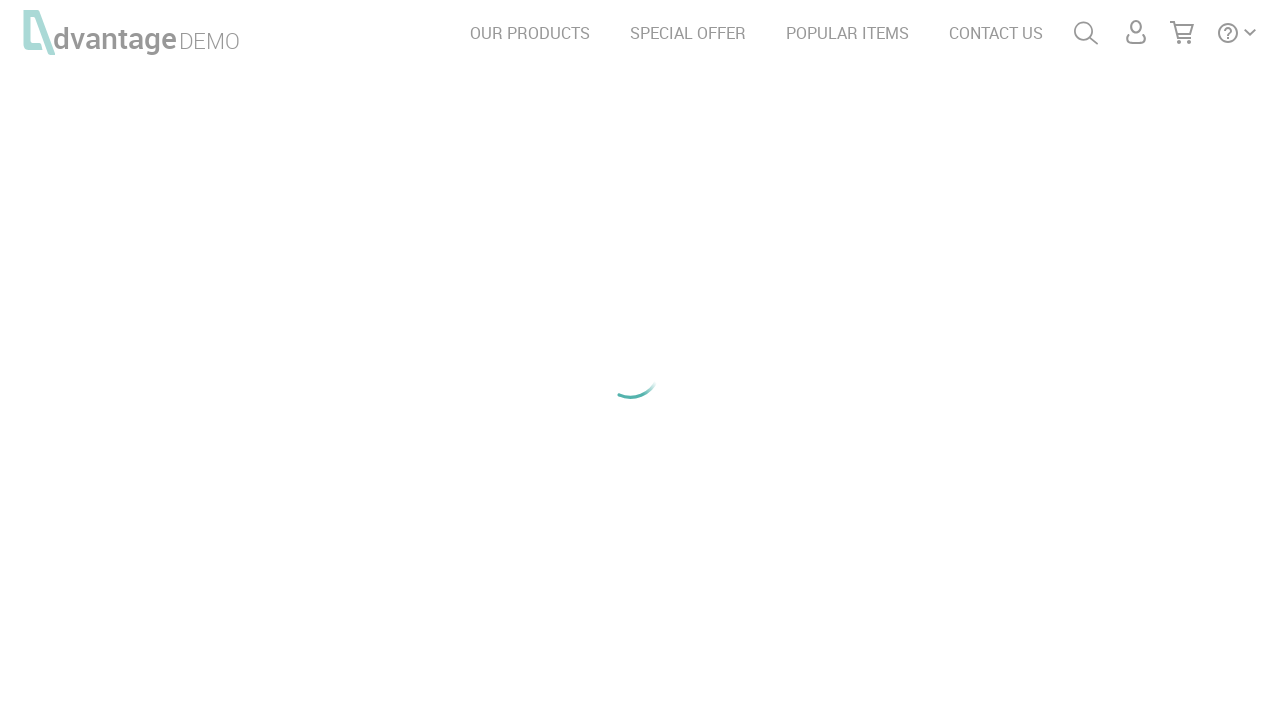

Navigated to Advantage Online Shopping homepage
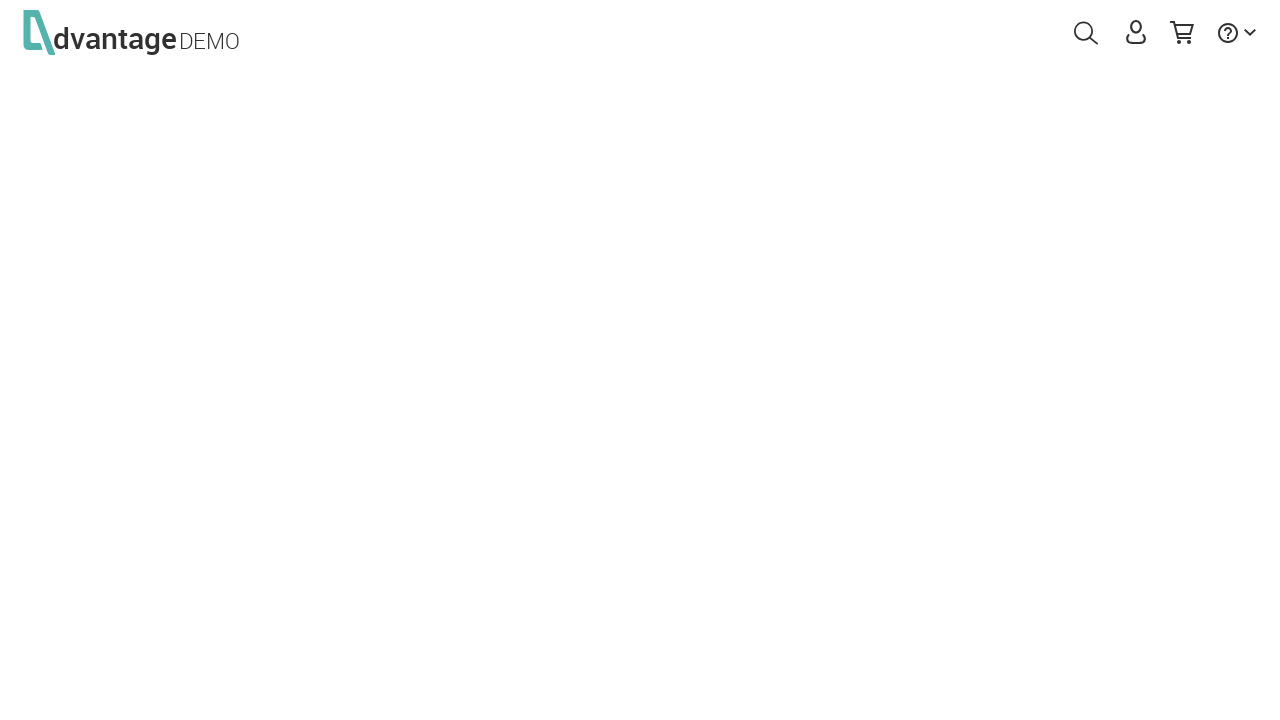

Waited for page to fully load
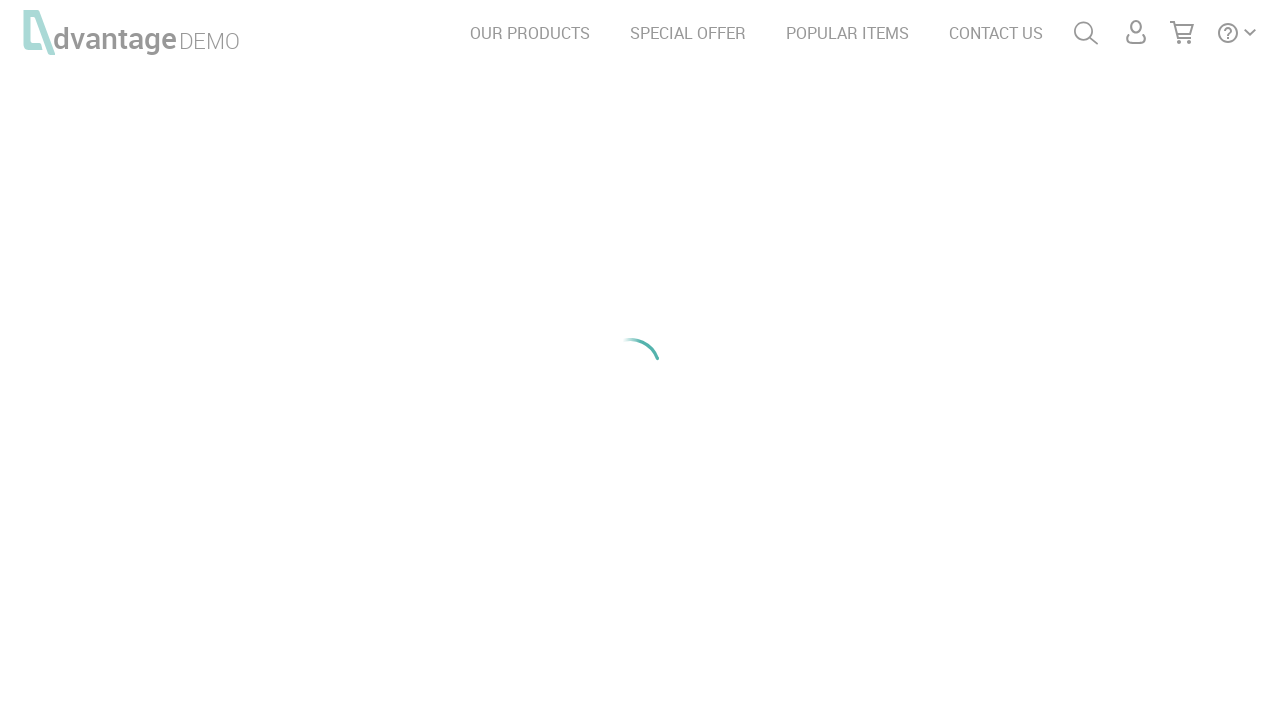

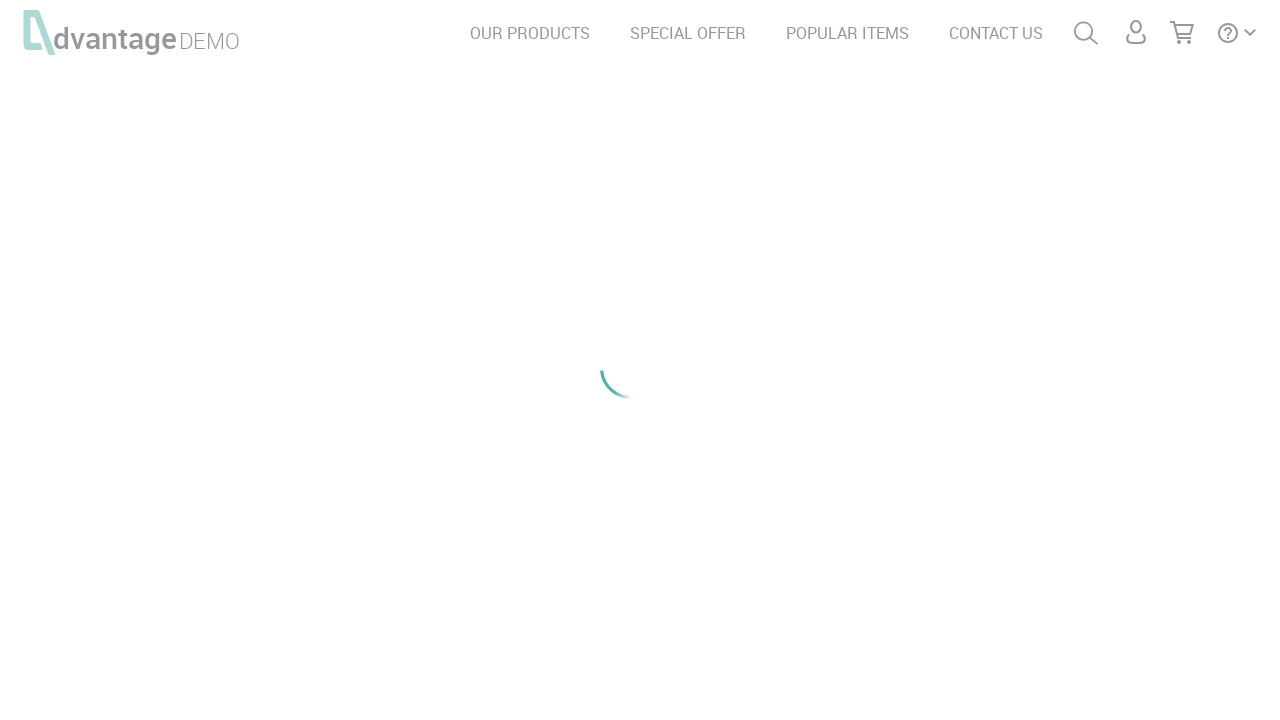